Tests table column sorting by clicking on the fruit header to sort the table in descending order

Starting URL: https://rahulshettyacademy.com/seleniumPractise/#/offers

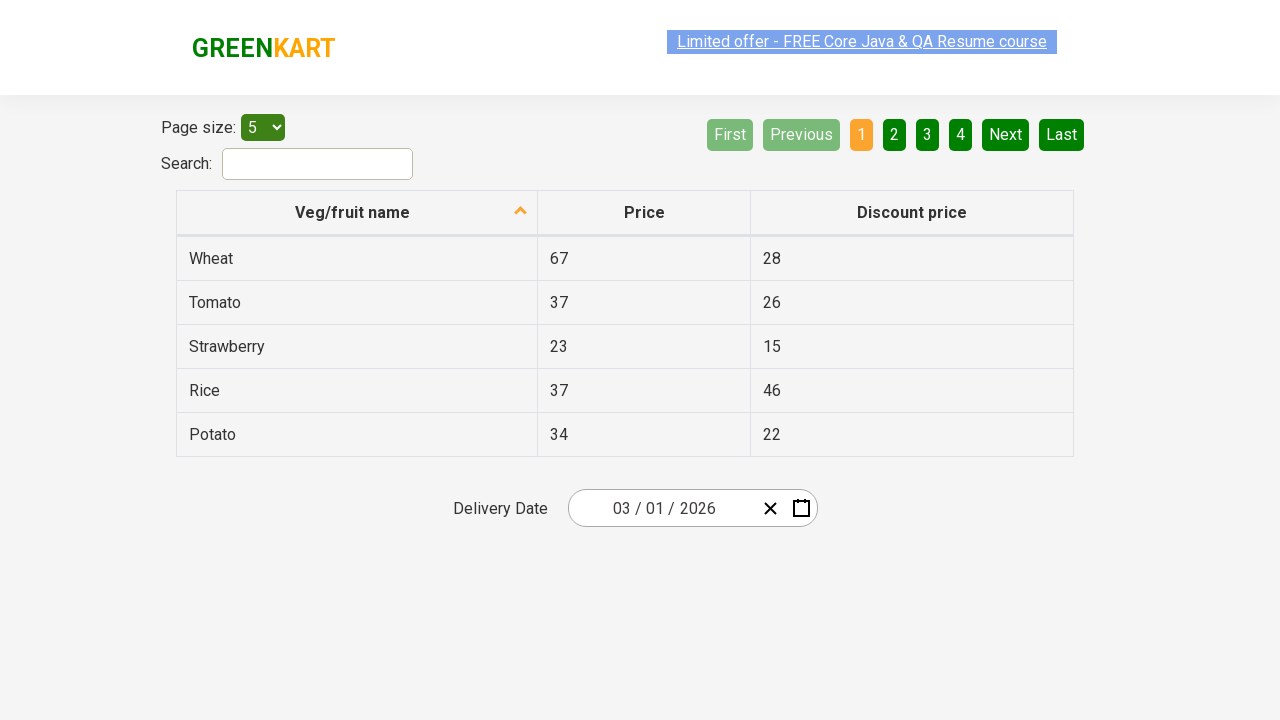

Table rows loaded and visible
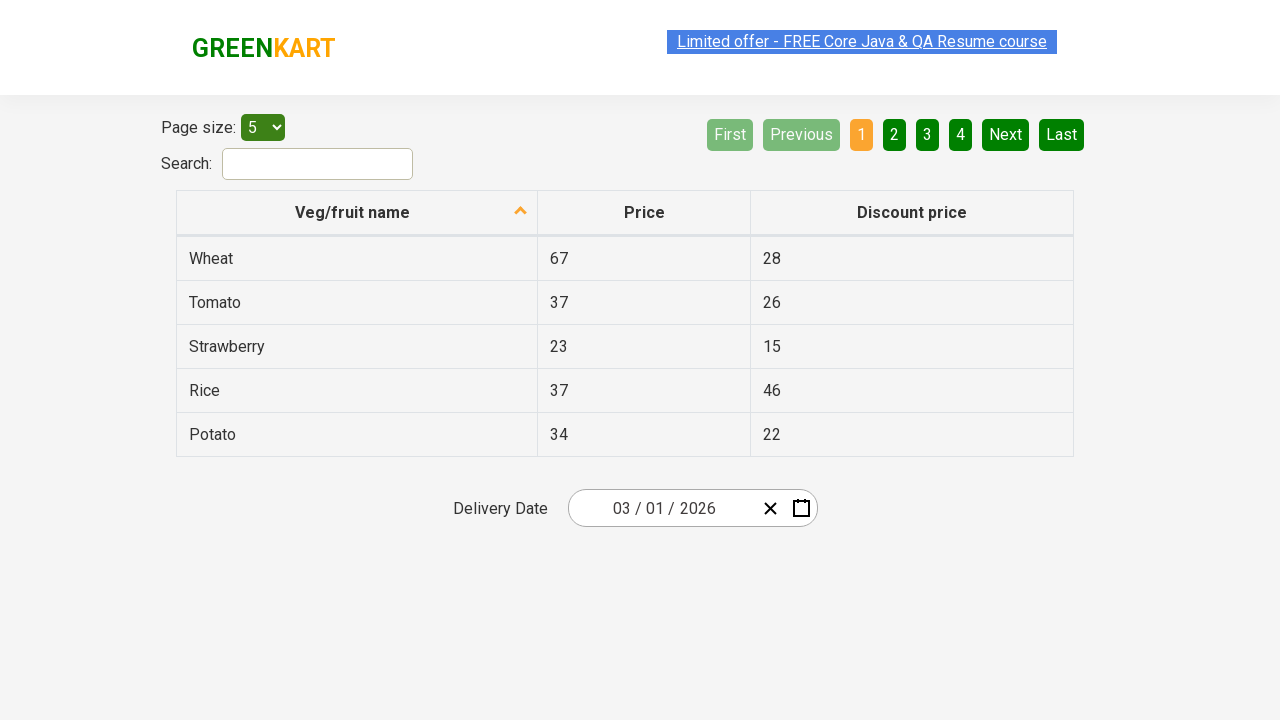

Clicked on fruit column header to sort table at (644, 213) on tr th:nth-child(2)
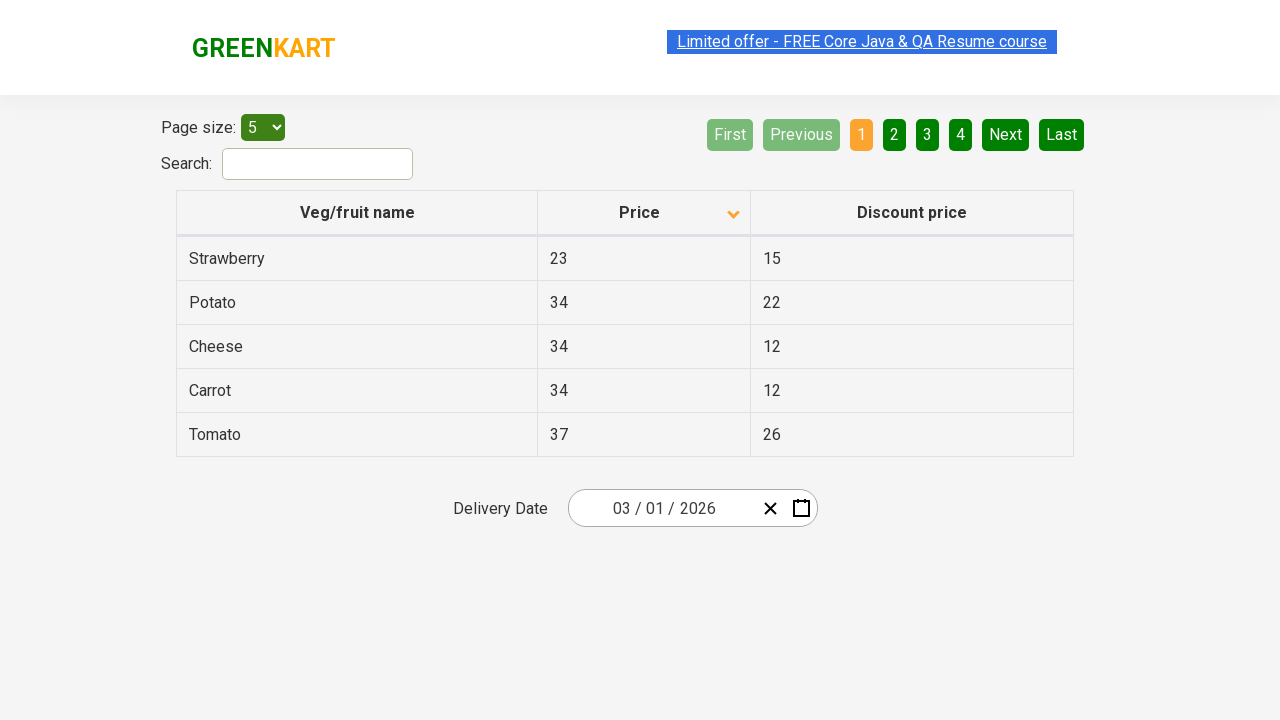

Waited for table sort to complete
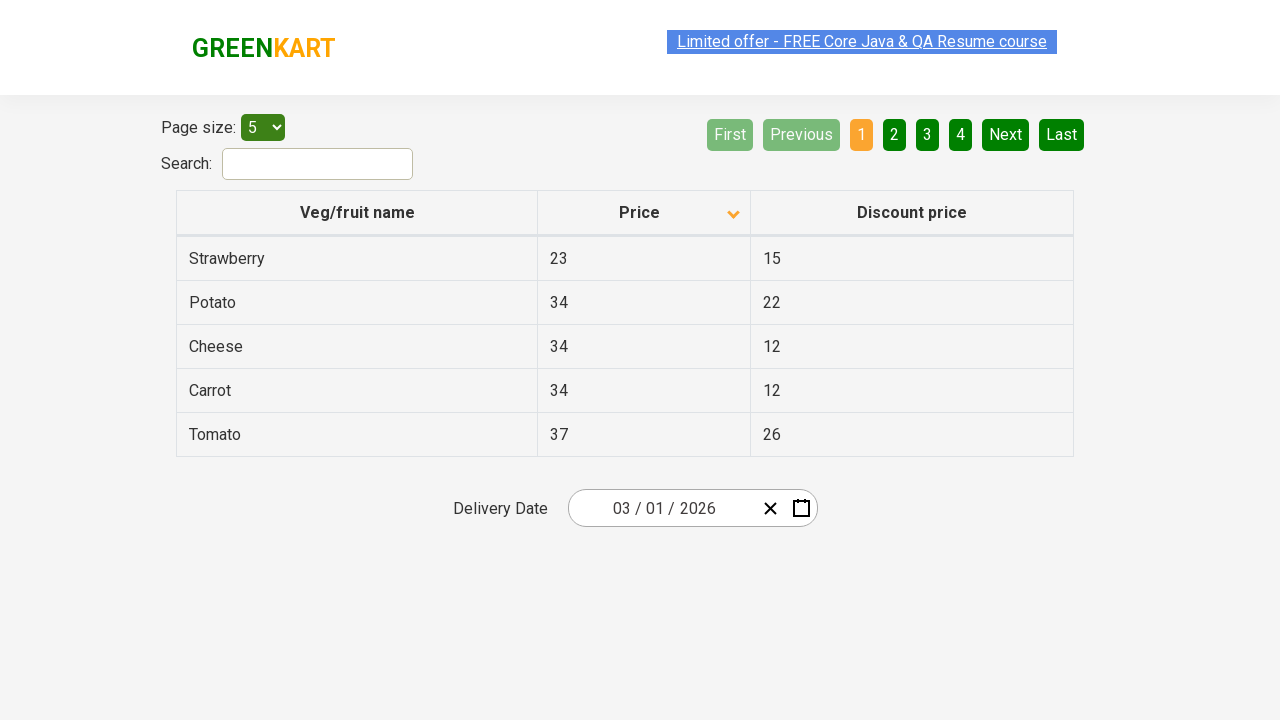

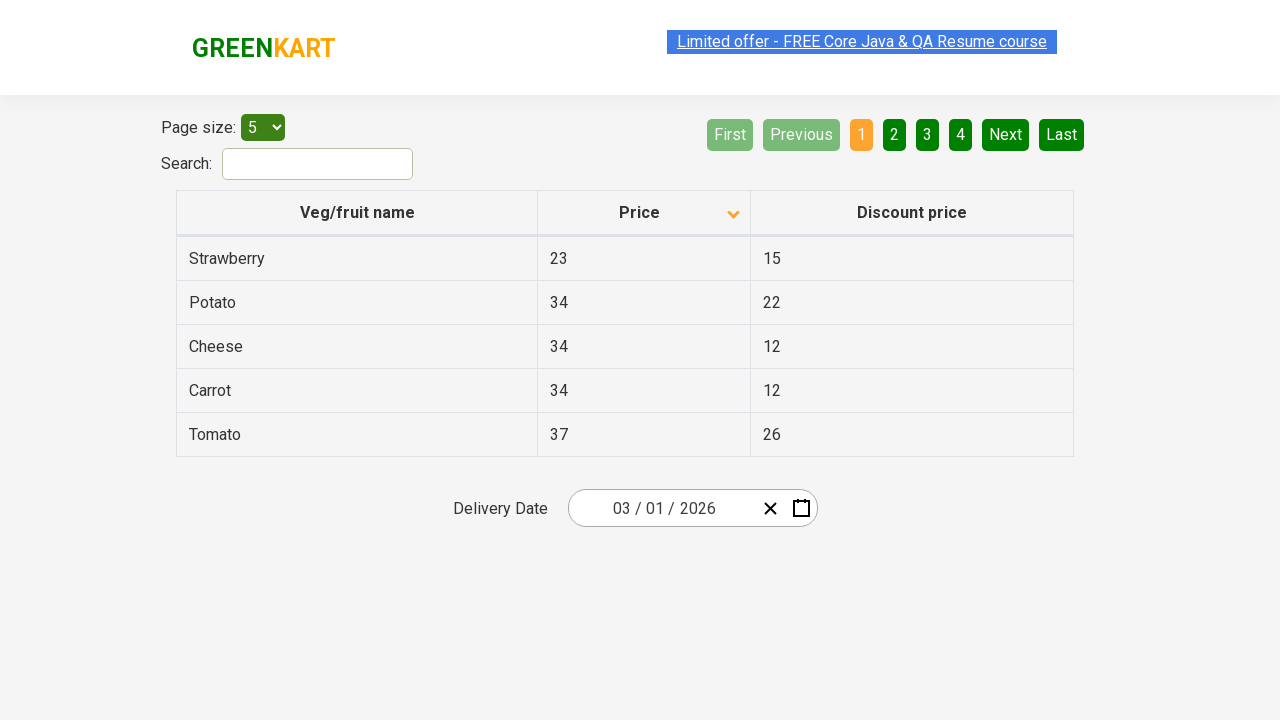